Tests filling out a registration form by entering first name and last name fields, then clicking the submit/continue button on an OpenCart registration page.

Starting URL: https://naveenautomationlabs.com/opencart/index.php?route=account/register

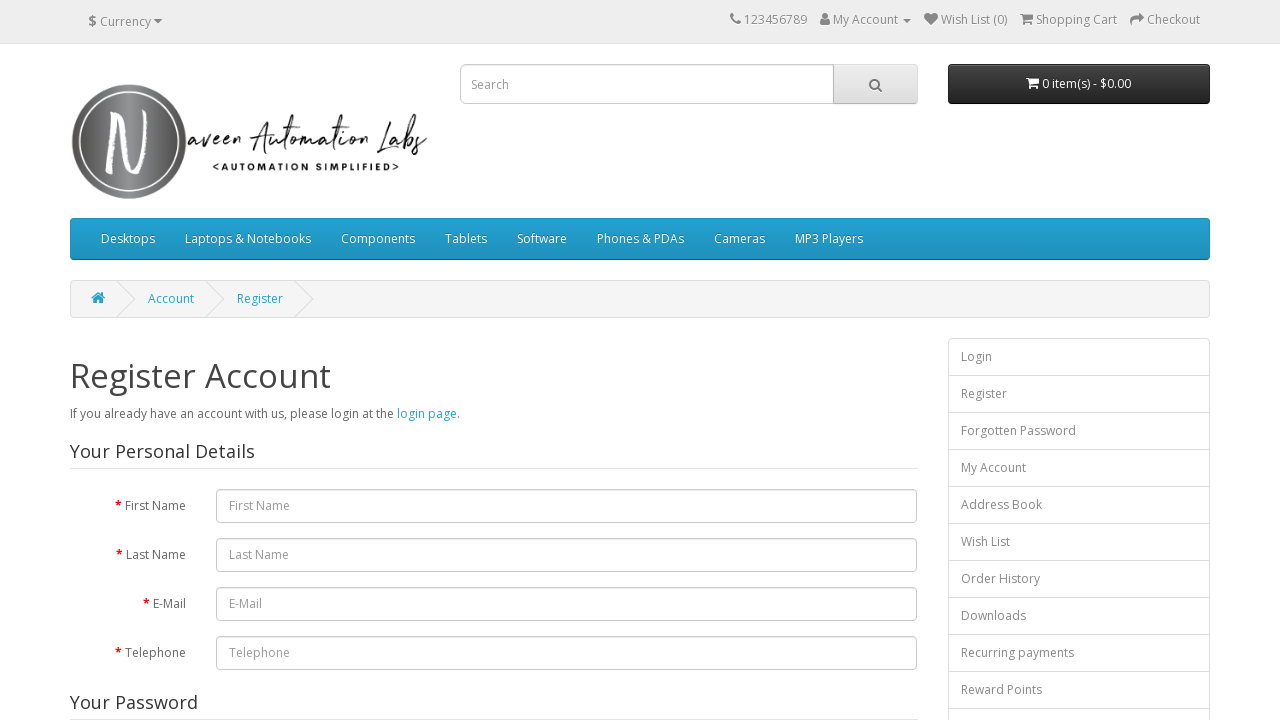

Filled first name field with 'naveen' on #input-firstname
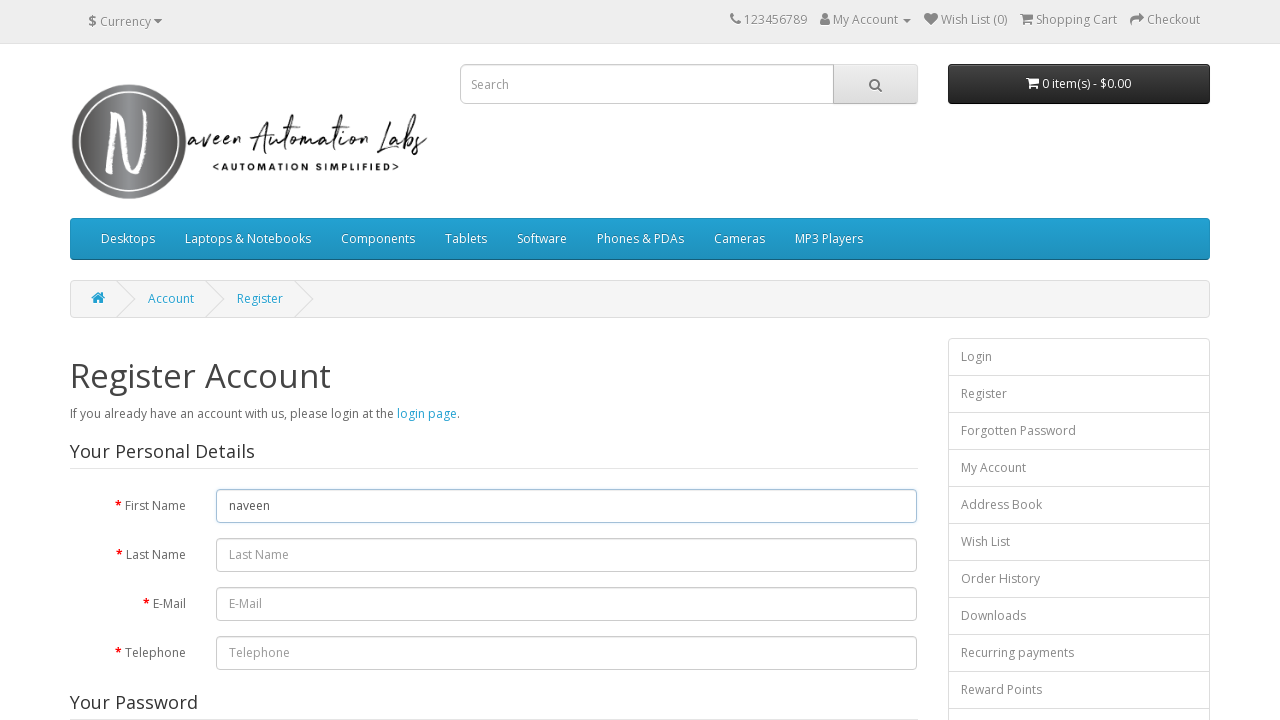

Filled last name field with 'automation' on #input-lastname
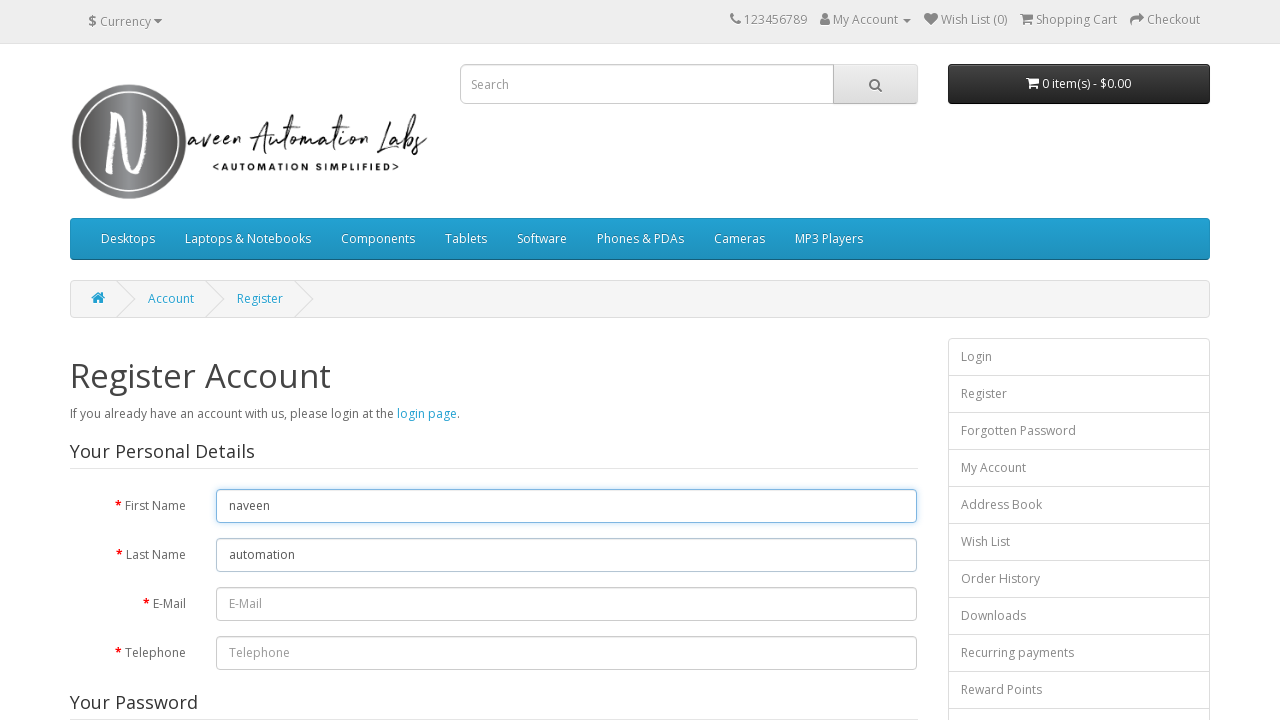

Clicked the continue/submit button to register at (879, 427) on input[type='submit']
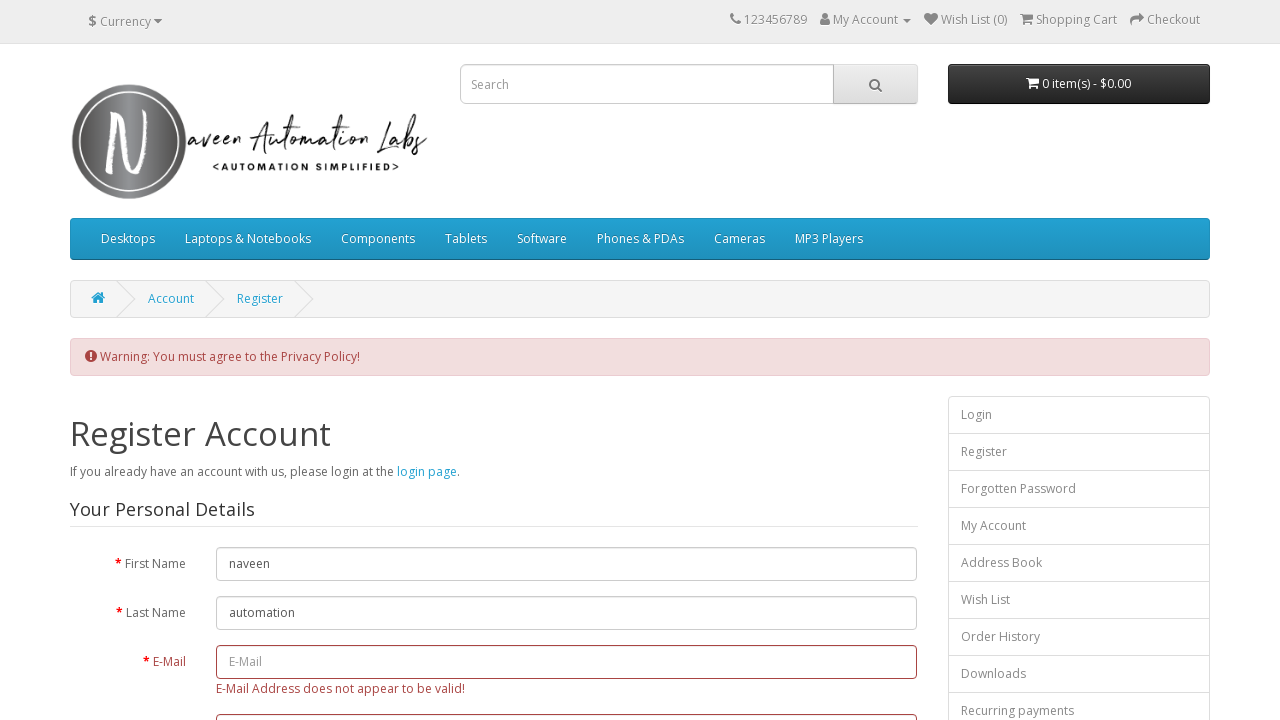

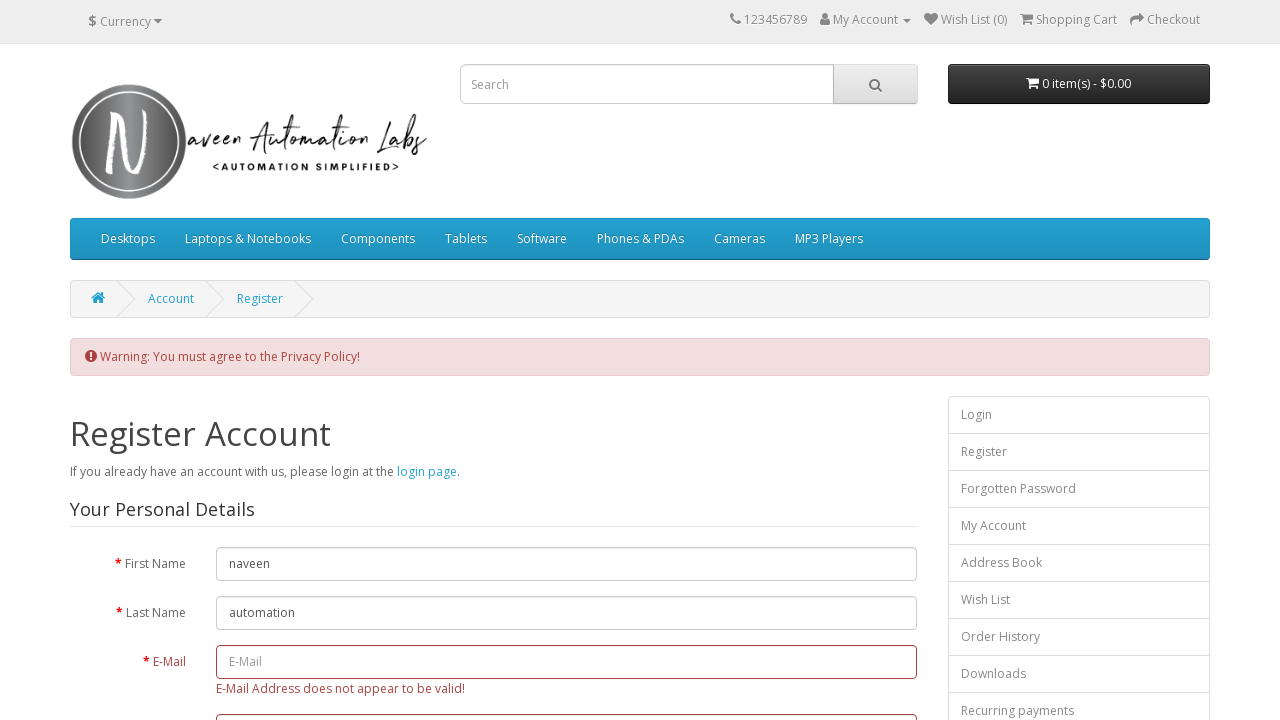